Navigates to the ImpactGuru homepage and verifies the page loads successfully

Starting URL: https://www.impactguru.com

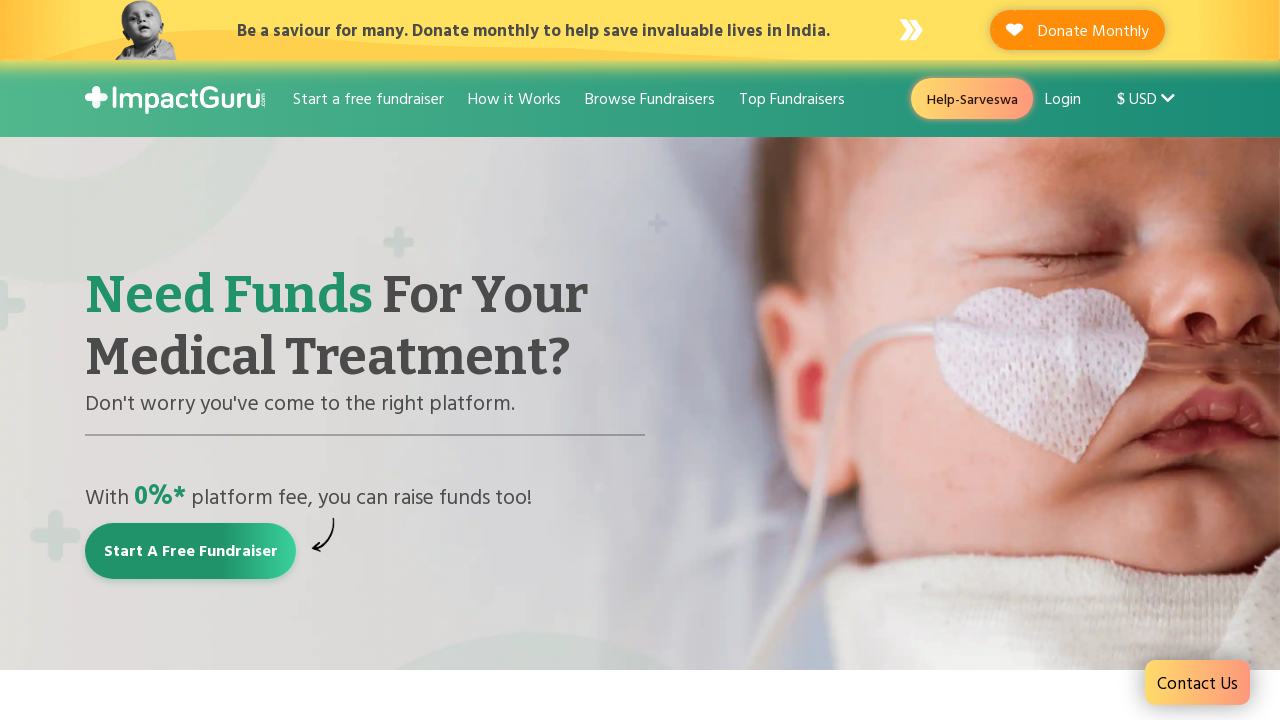

Waited for page DOM to load completely
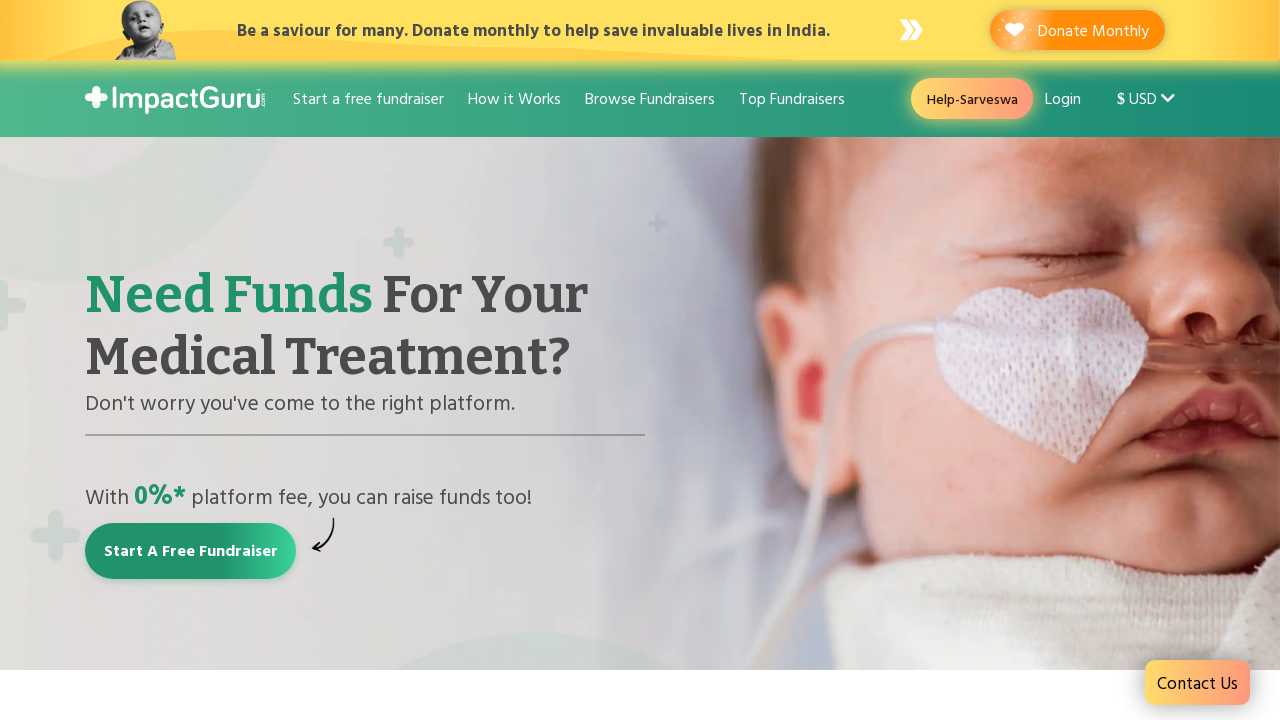

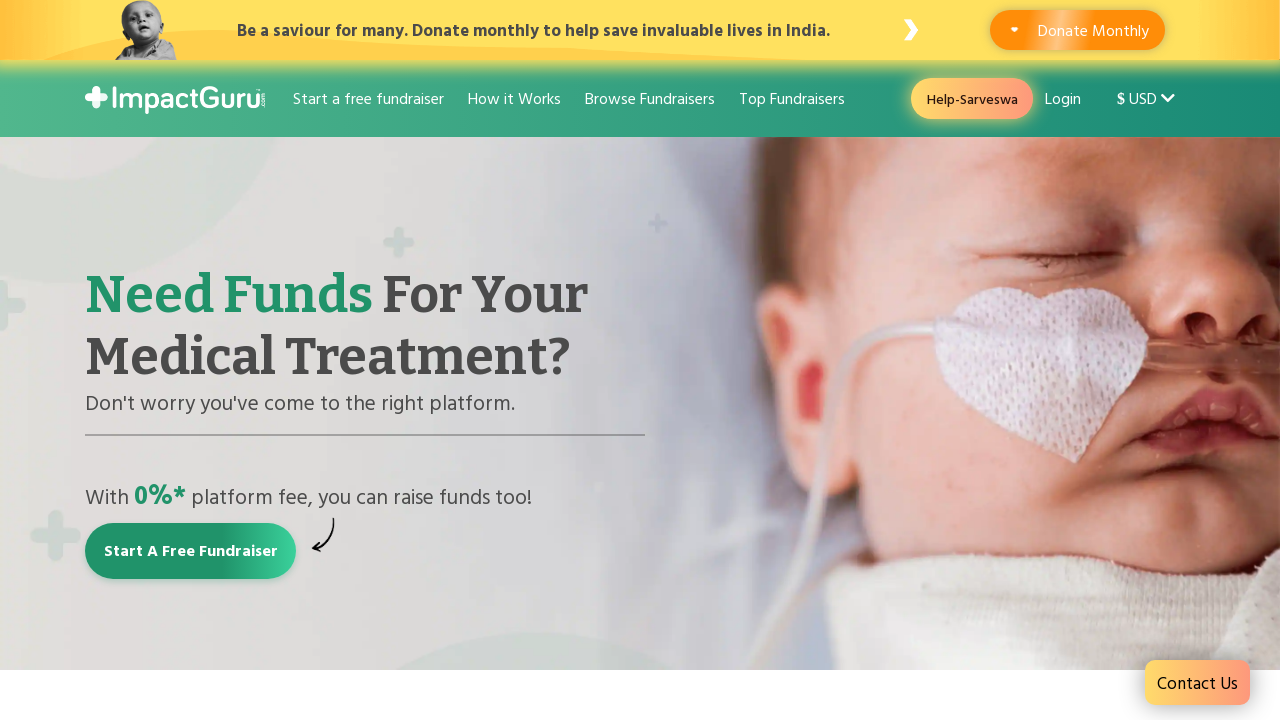